Tests a simple form by filling in first name, last name, city, and country fields using different element locator strategies, then submits the form

Starting URL: http://suninjuly.github.io/simple_form_find_task.html

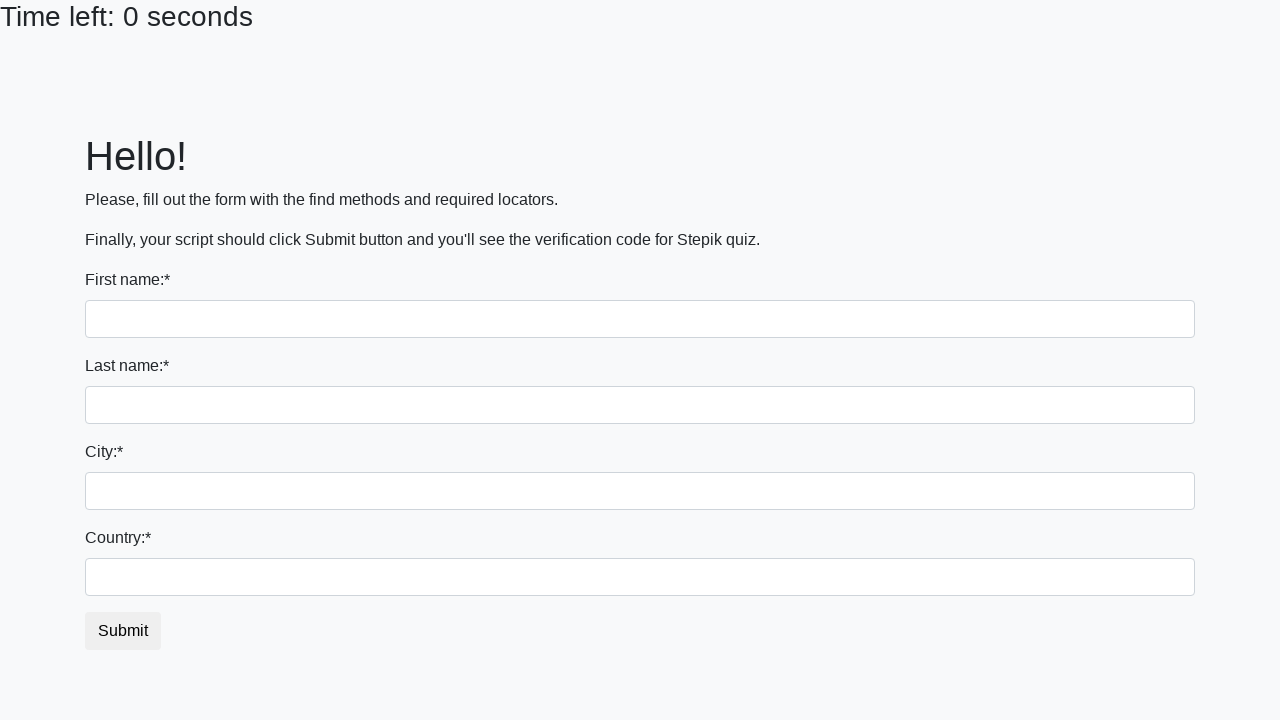

Filled first name field with 'Ivan' using first-of-type selector on input:first-of-type
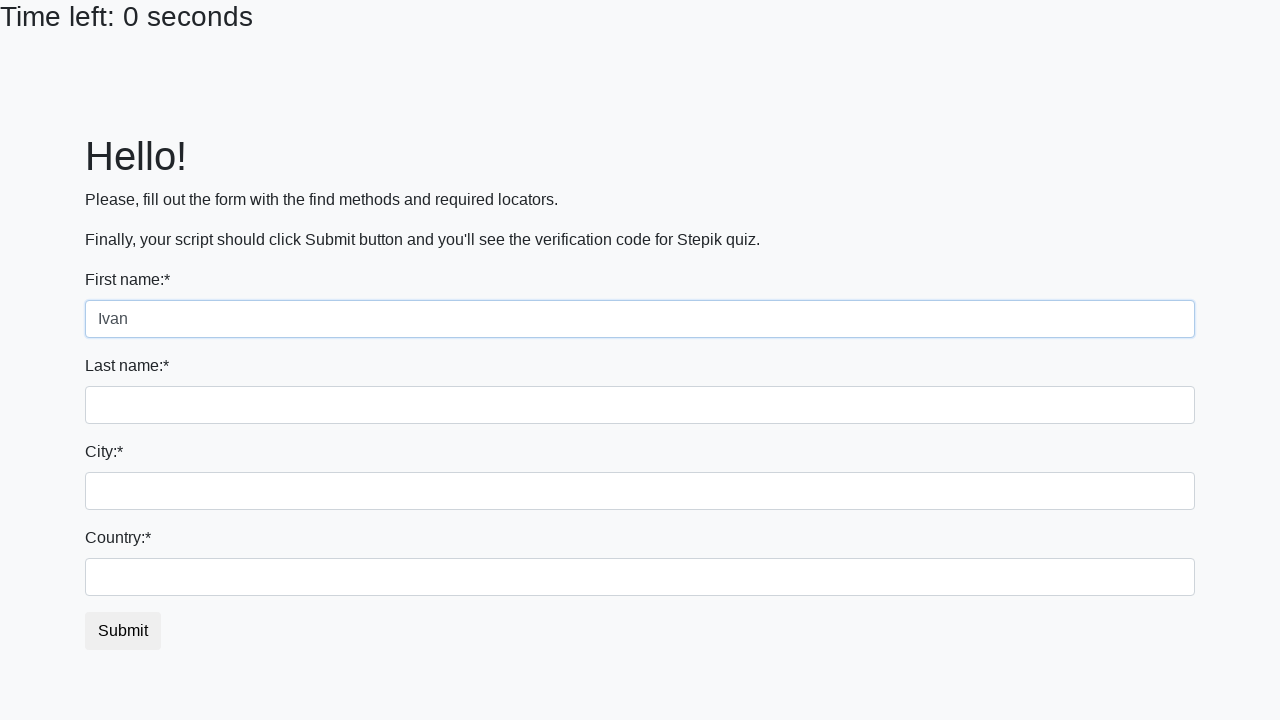

Filled last name field with 'Petrov' using name attribute selector on input[name='last_name']
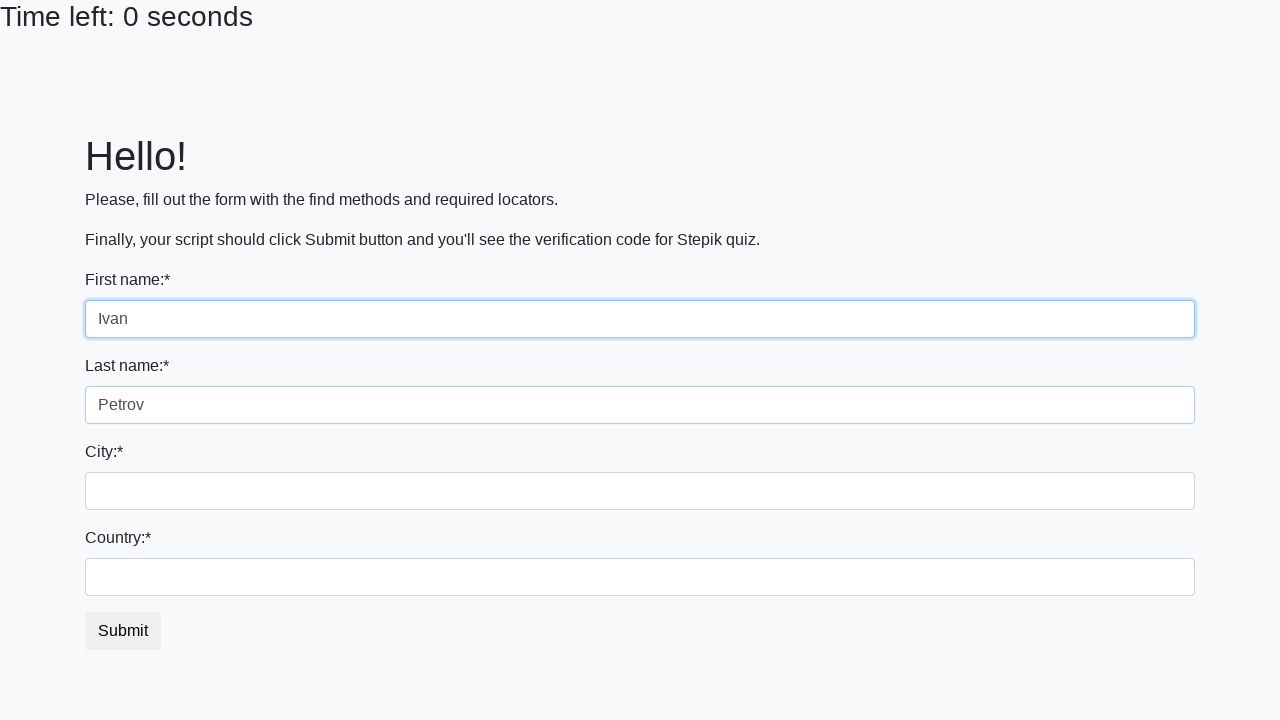

Filled city field with 'Smolensk' using class selector on .city
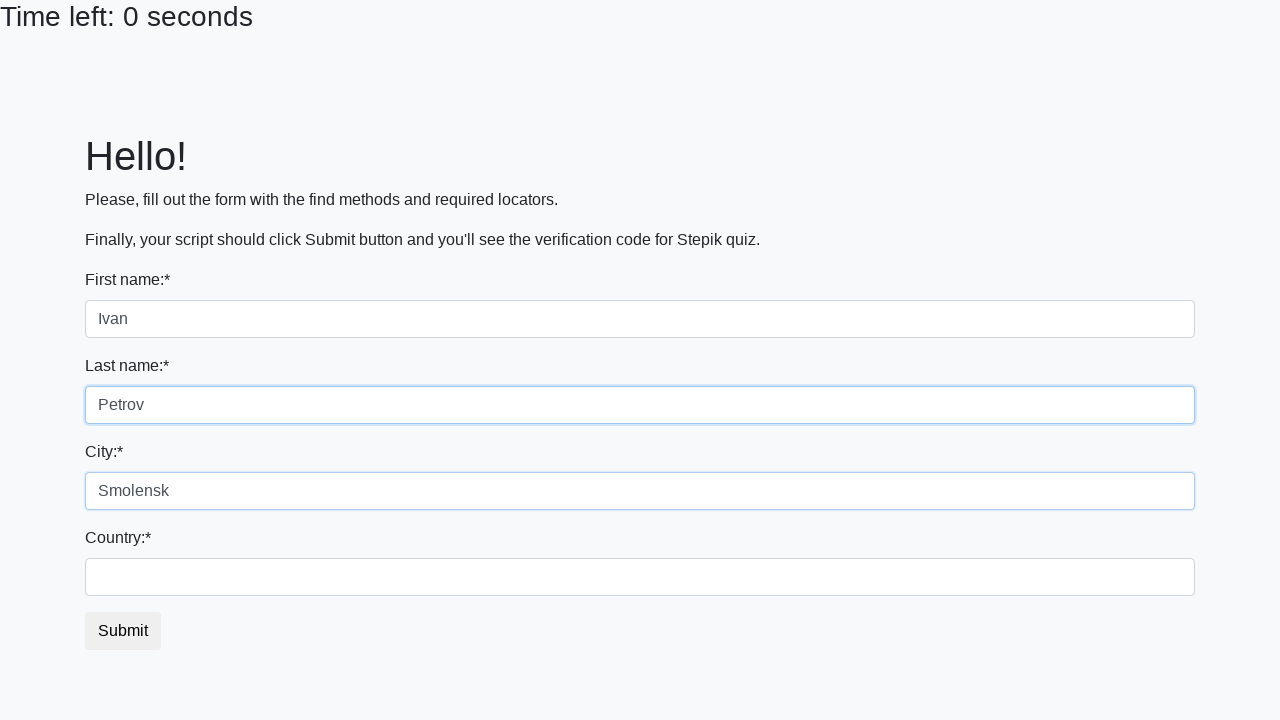

Filled country field with 'Russia' using id selector on #country
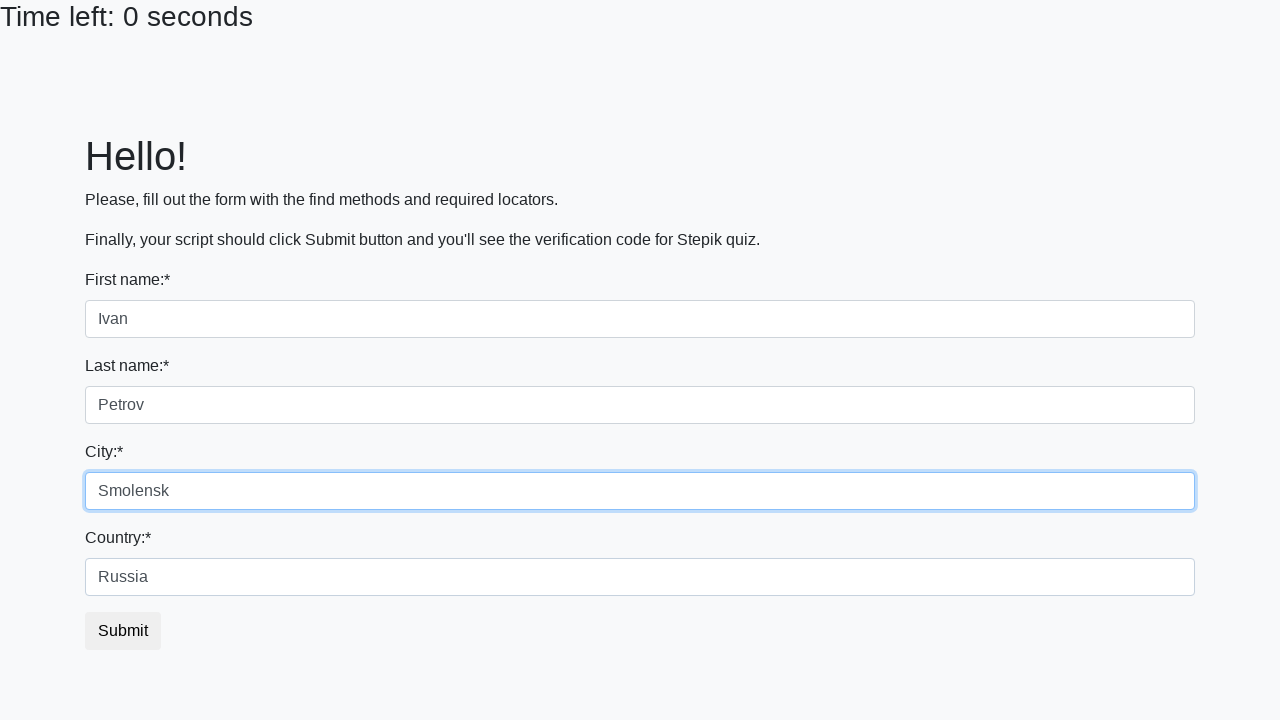

Clicked submit button to submit the form at (123, 631) on button.btn
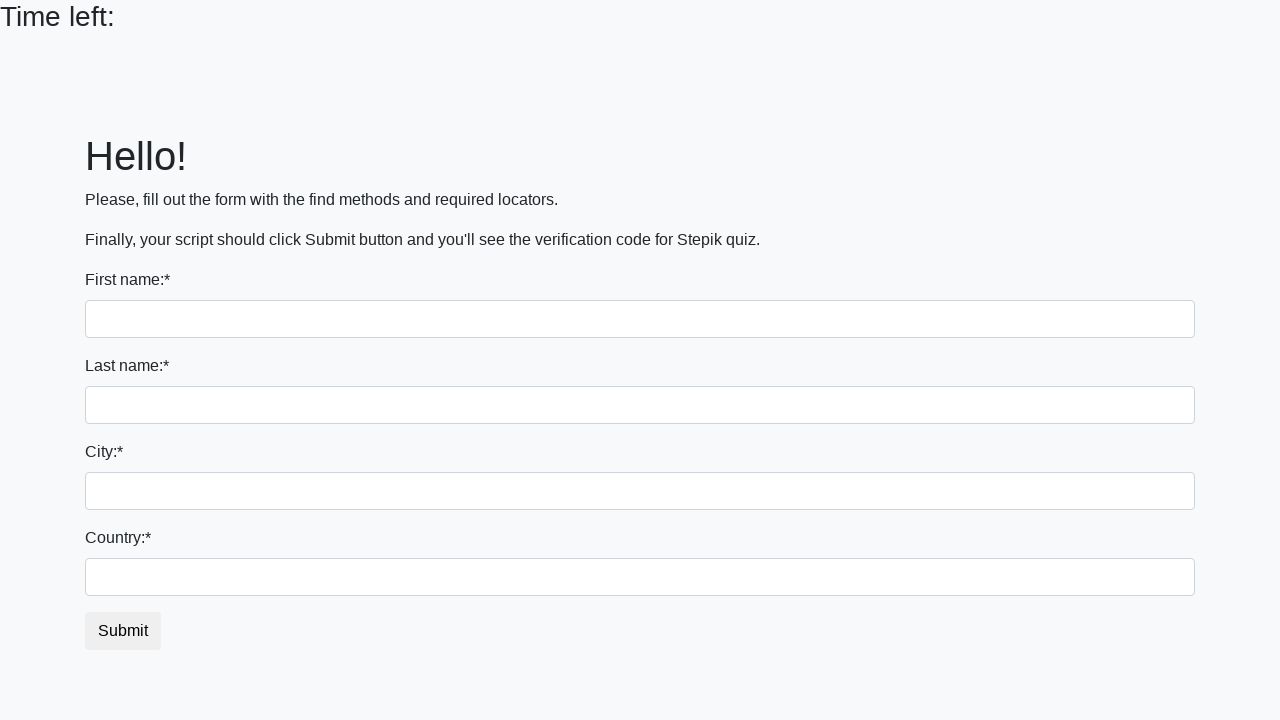

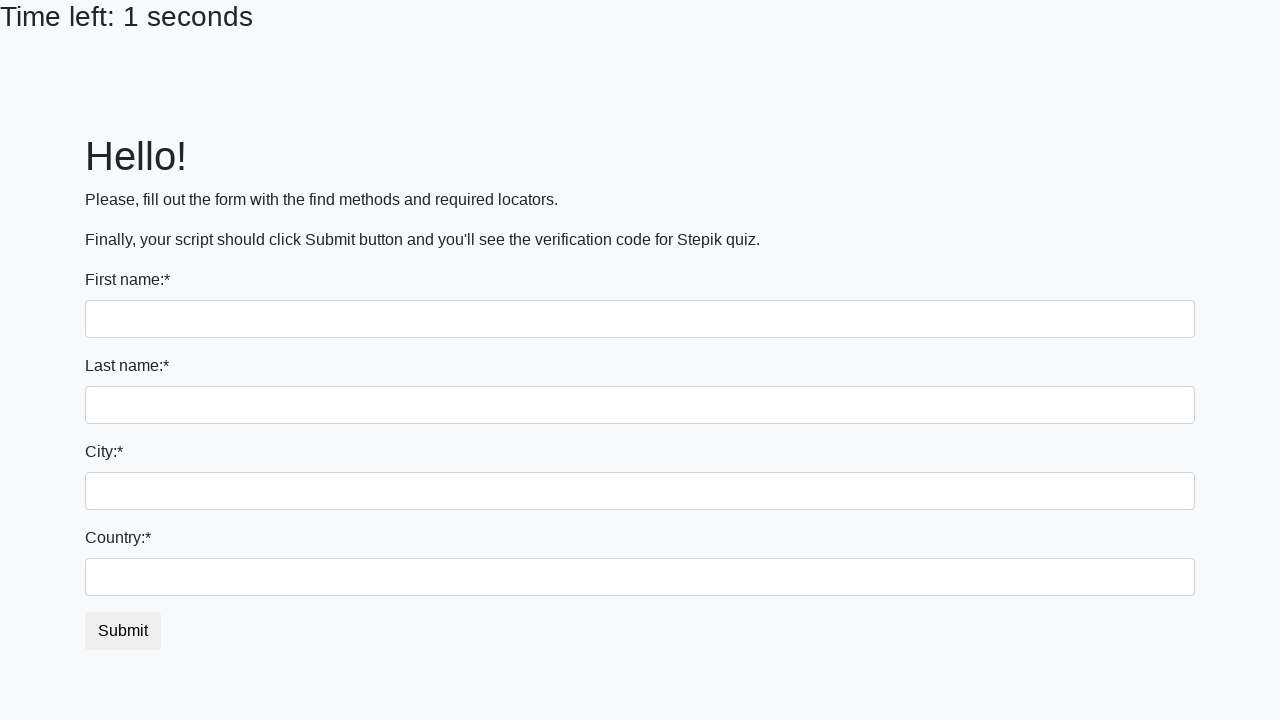